Tests clicking on A/B Testing link and verifying the page title

Starting URL: https://the-internet.herokuapp.com/

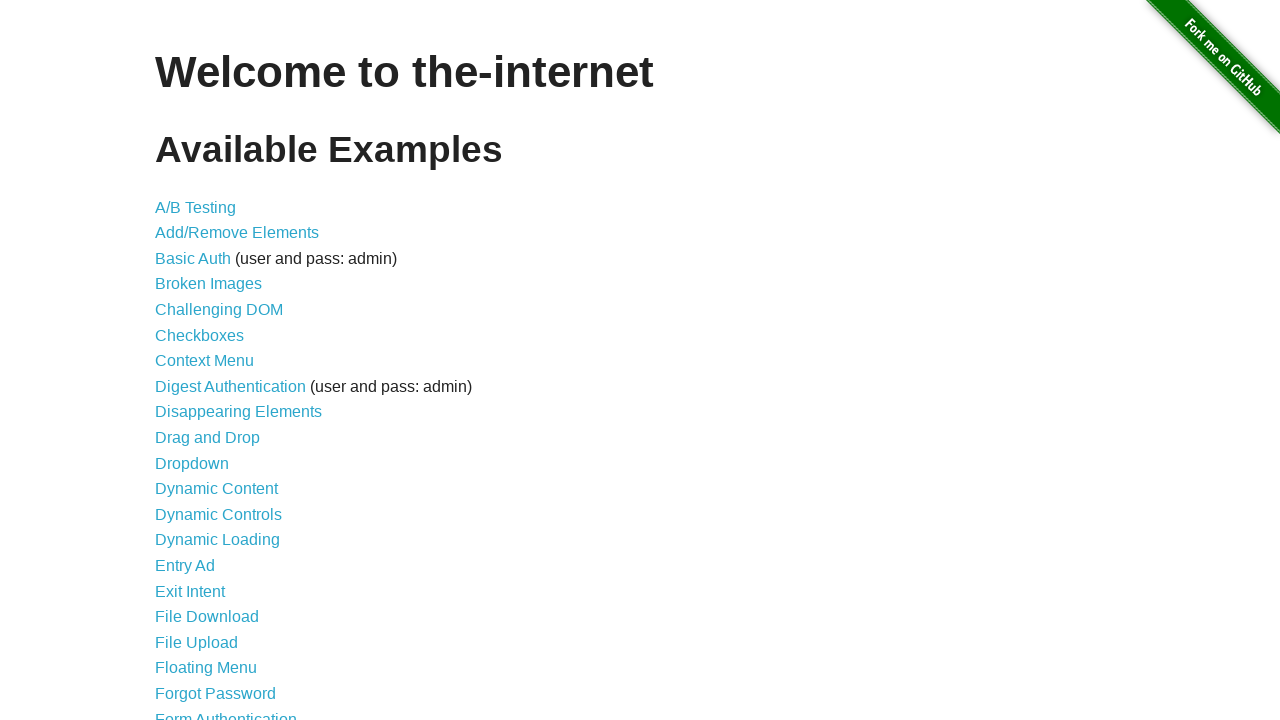

Clicked on A/B Testing link at (196, 207) on a[href='/abtest']
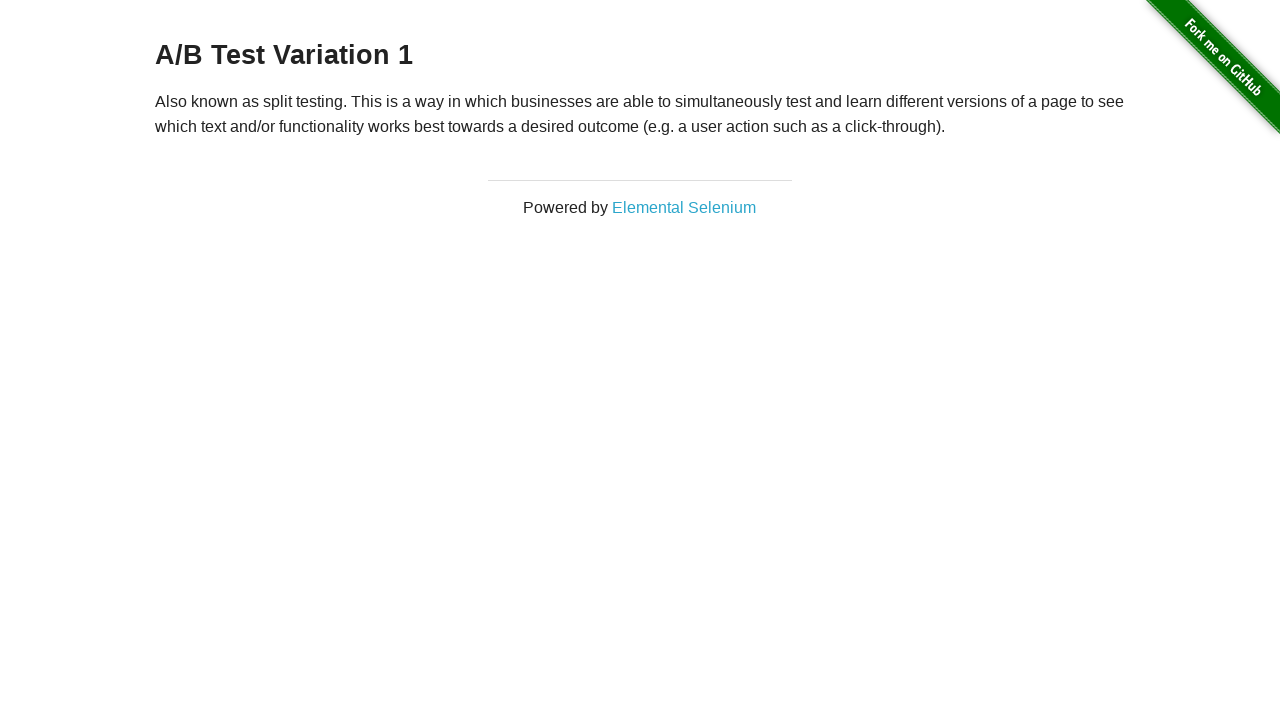

Waited for h3 heading to load on A/B Testing page
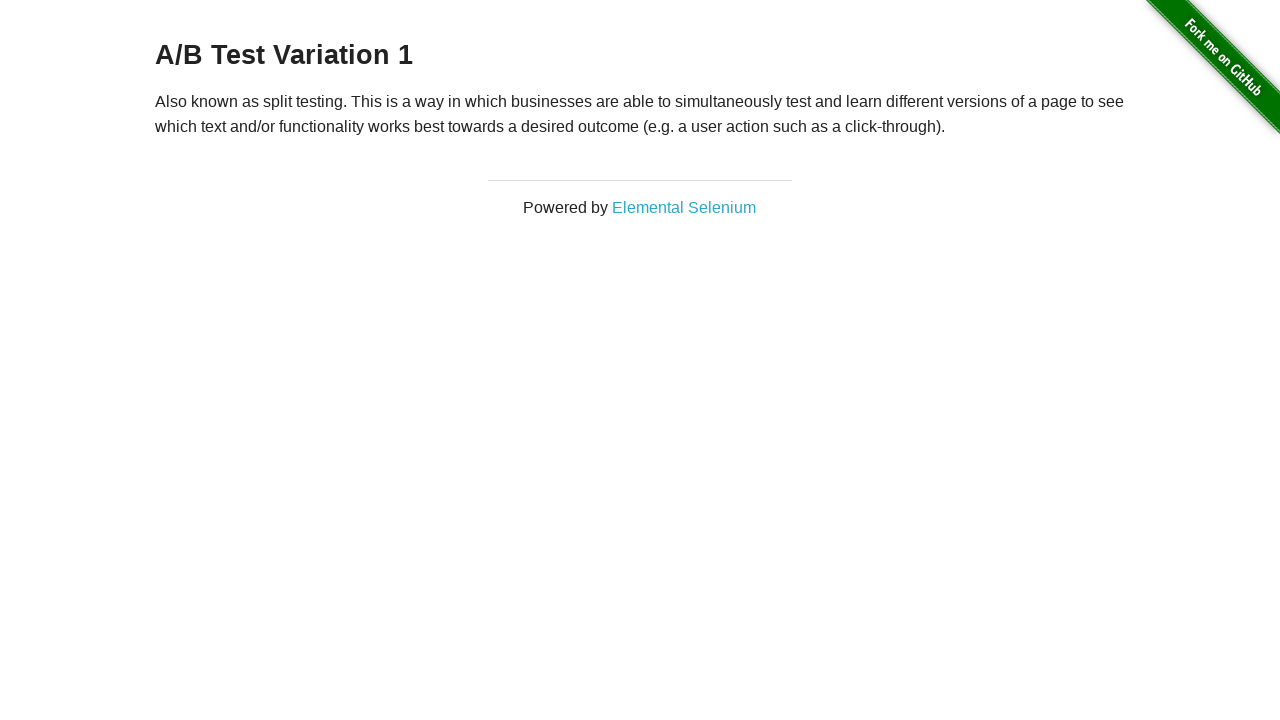

Verified page title contains 'A/B Test' or h3 heading is present
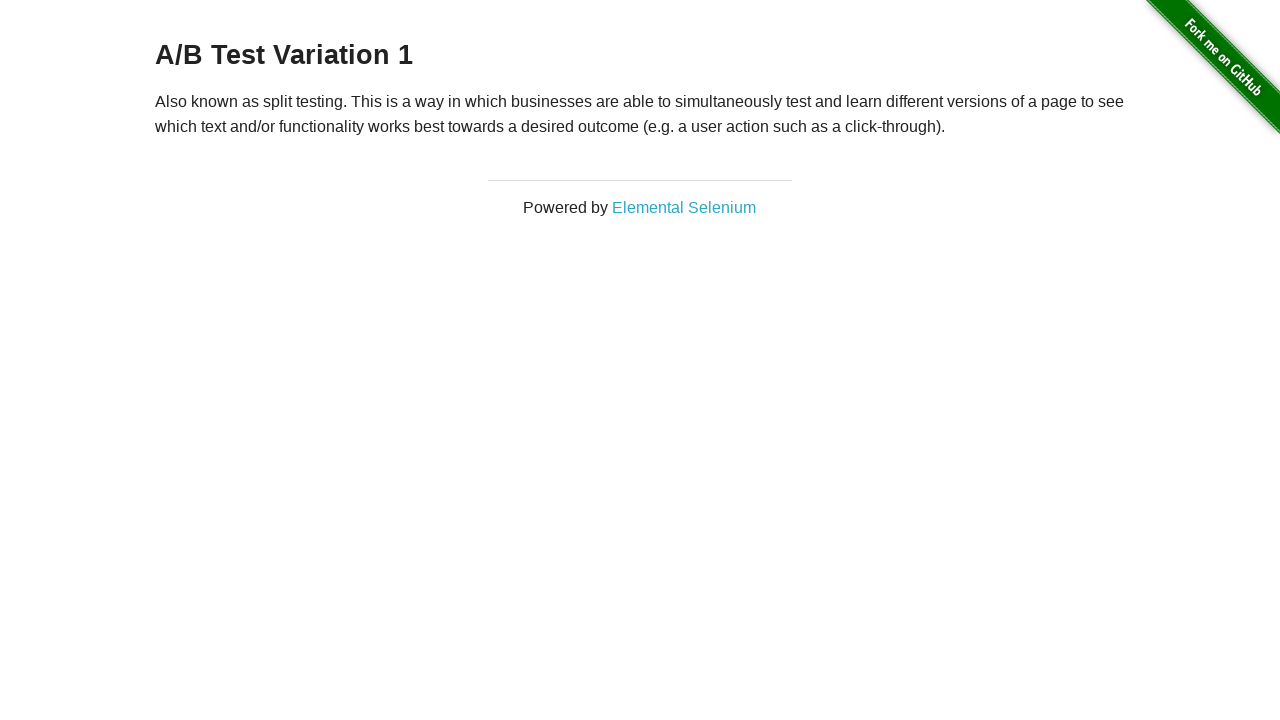

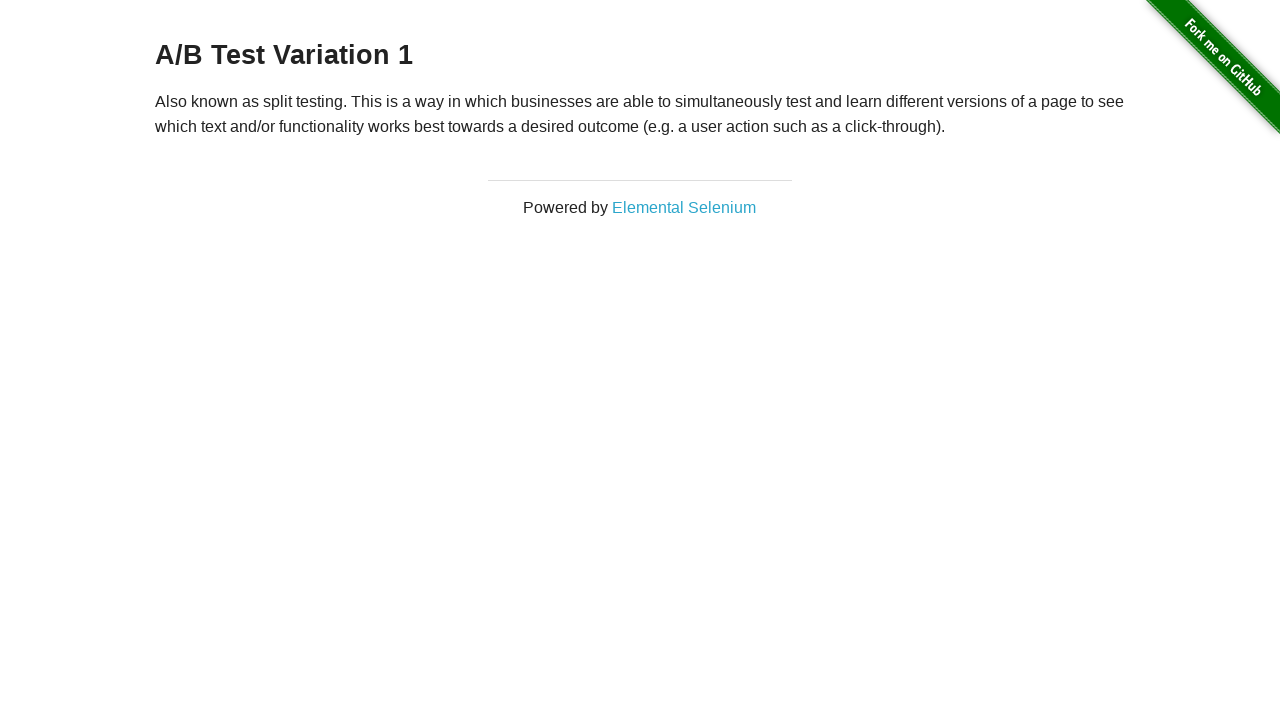